Navigates to OrangeHRM demo site and clicks on the "OrangeHRM, Inc" link

Starting URL: https://opensource-demo.orangehrmlive.com/

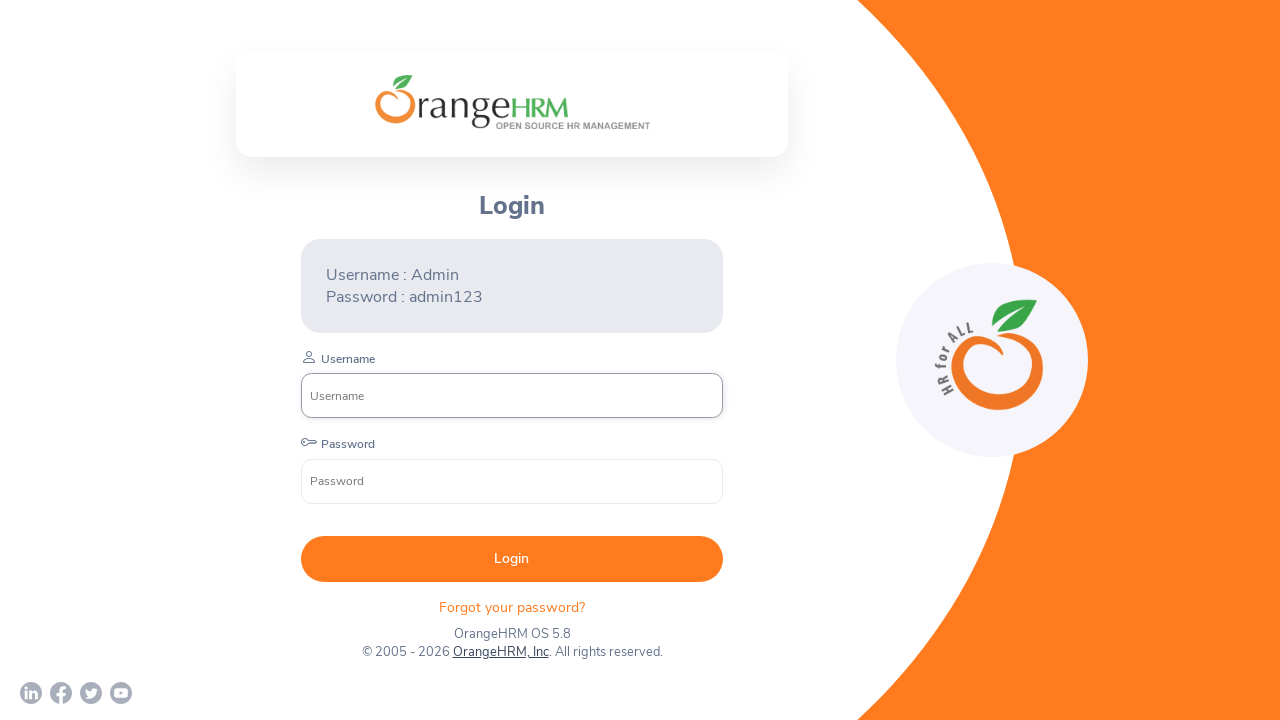

Navigated to OrangeHRM demo site
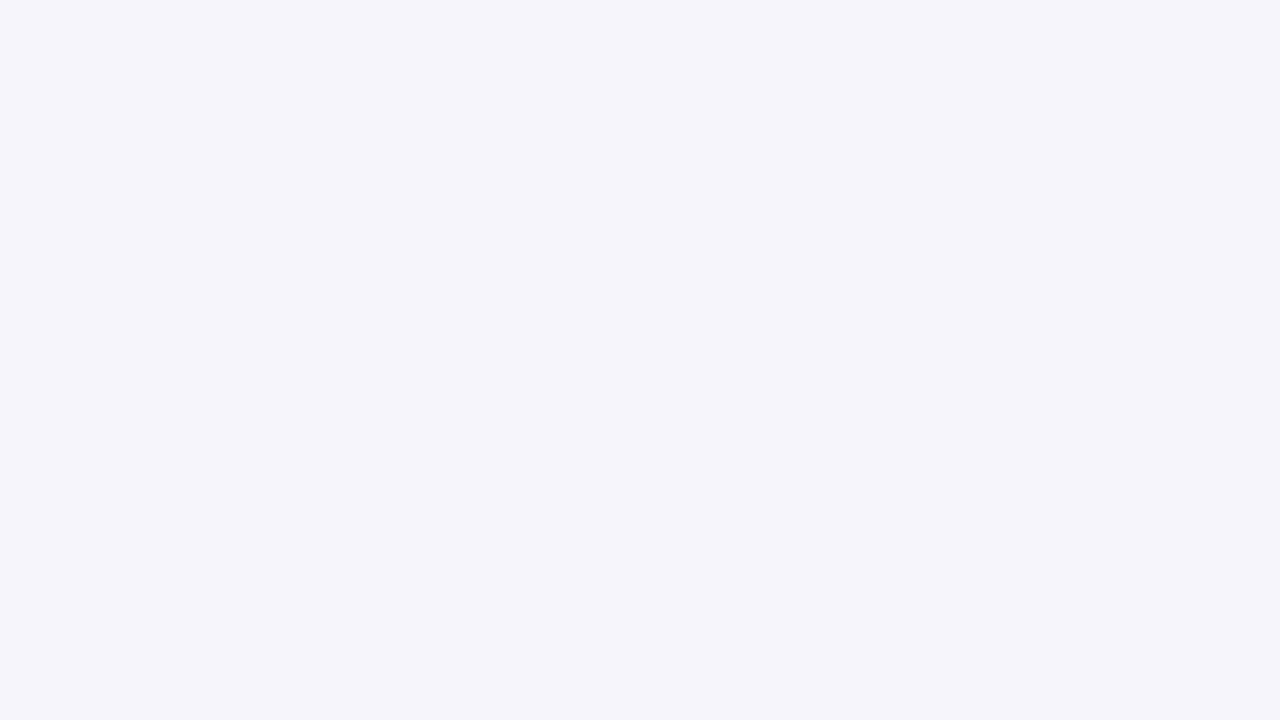

Clicked on the OrangeHRM, Inc link at (497, 624) on text=OrangeHRM, Inc
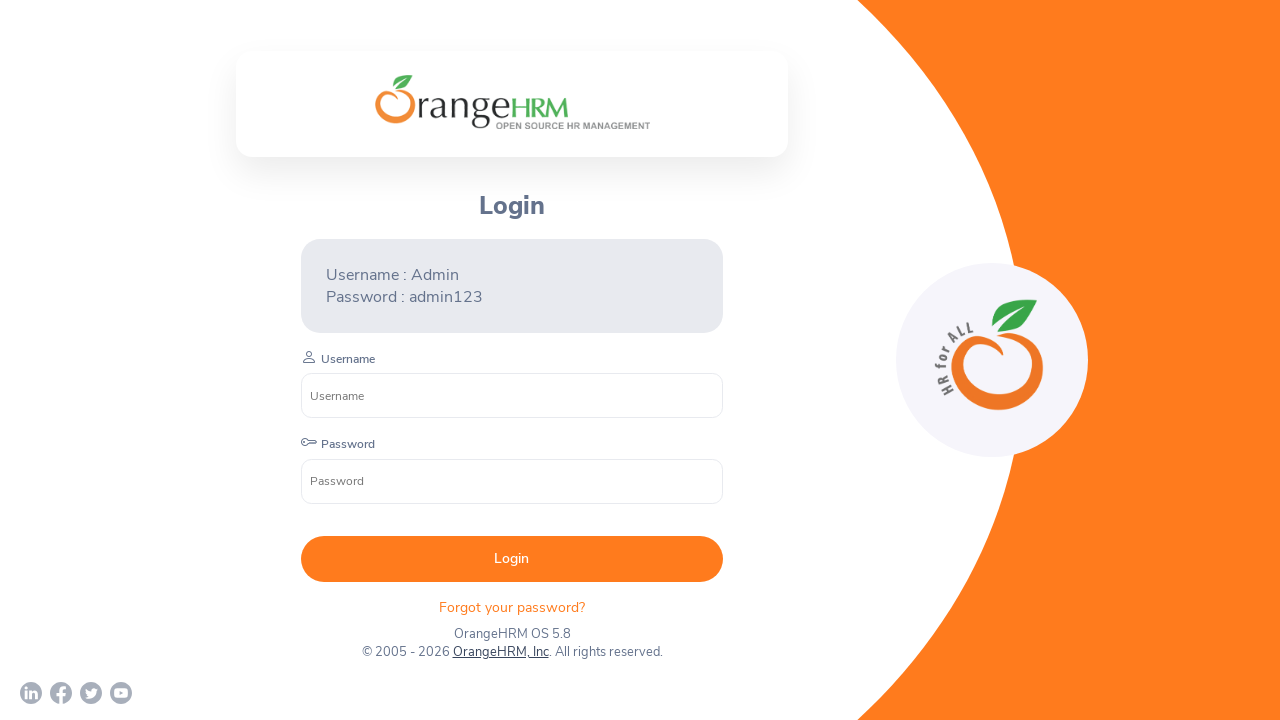

New page loaded and network idle
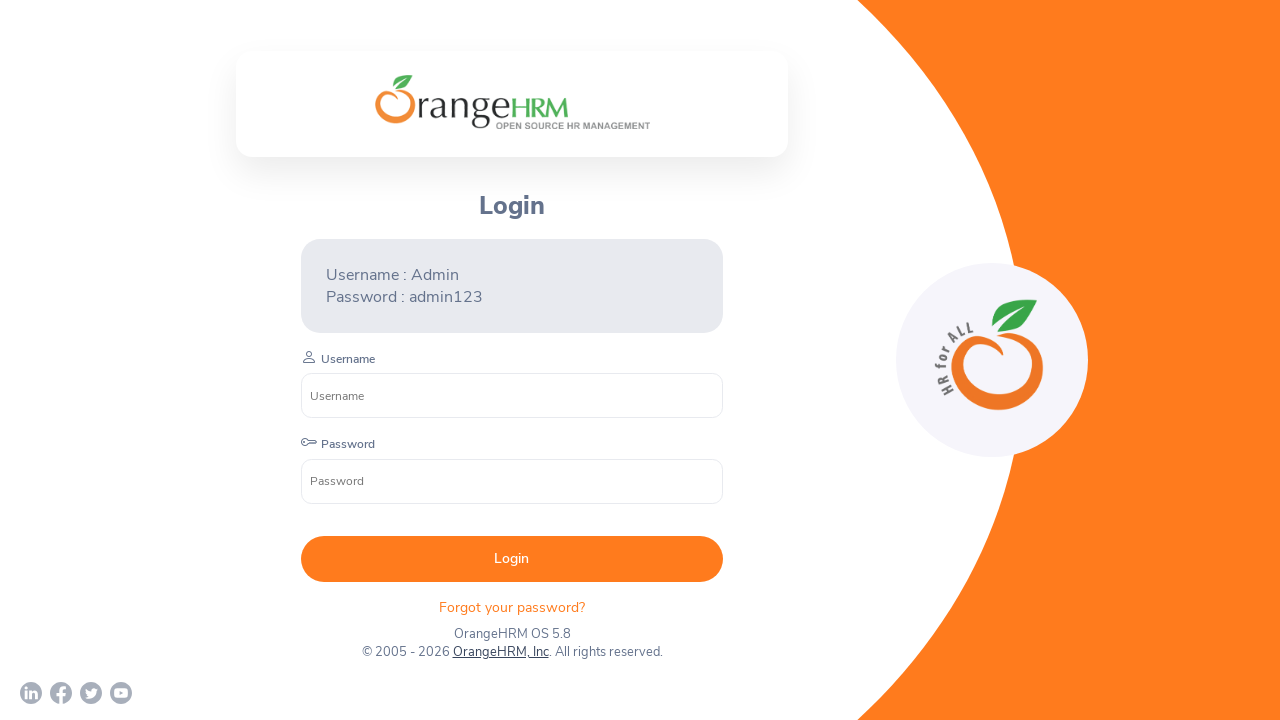

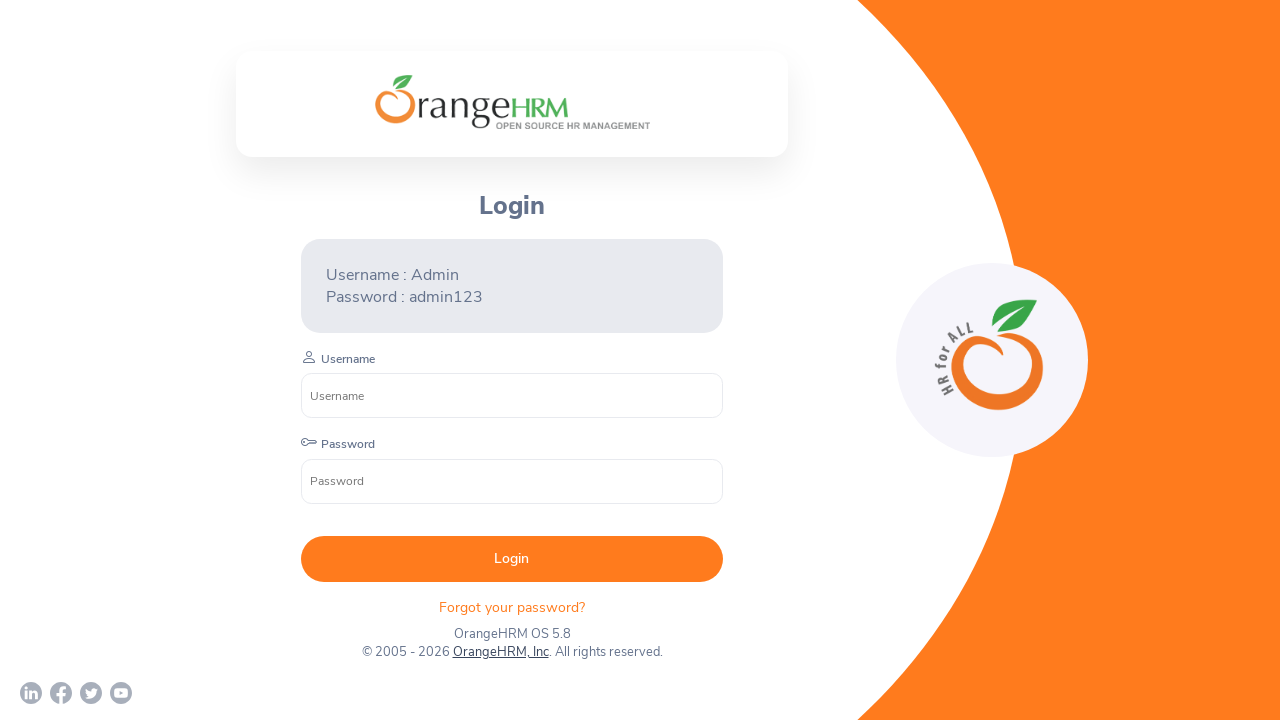